Tests right-click (context click) functionality on a button element using mouse actions

Starting URL: https://demoqa.com/buttons

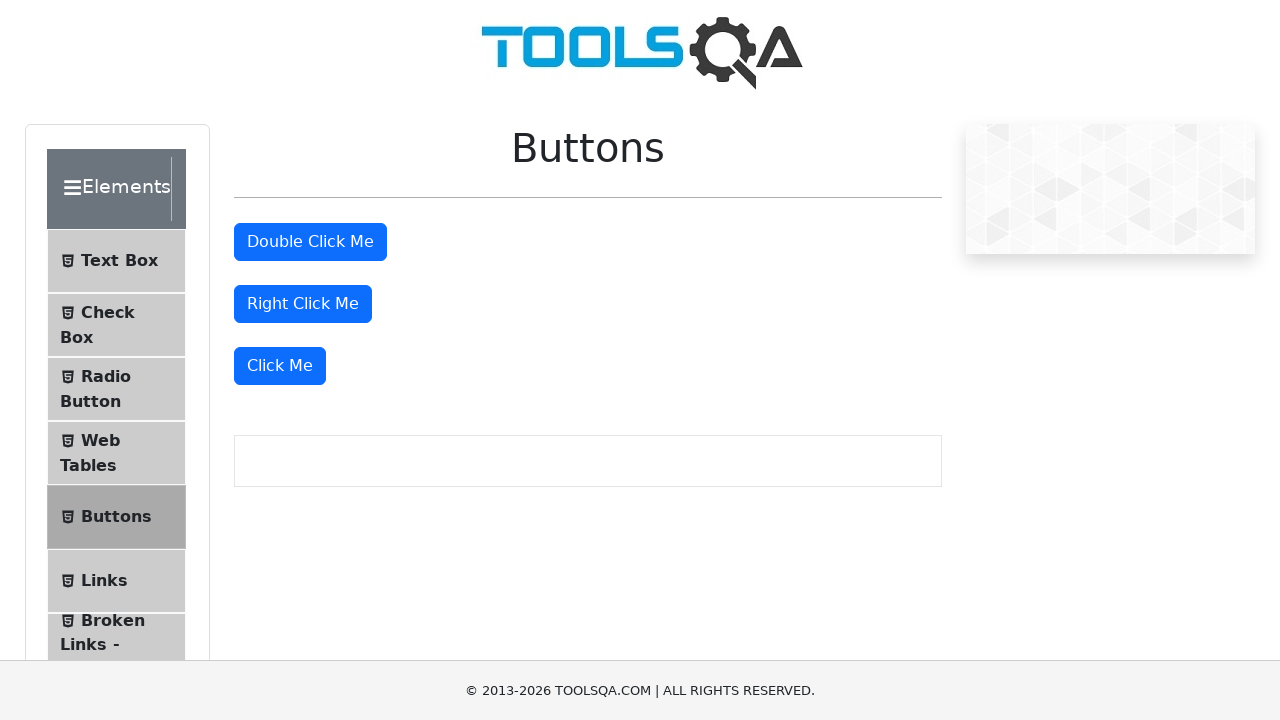

Right-clicked on the right click button at (303, 304) on #rightClickBtn
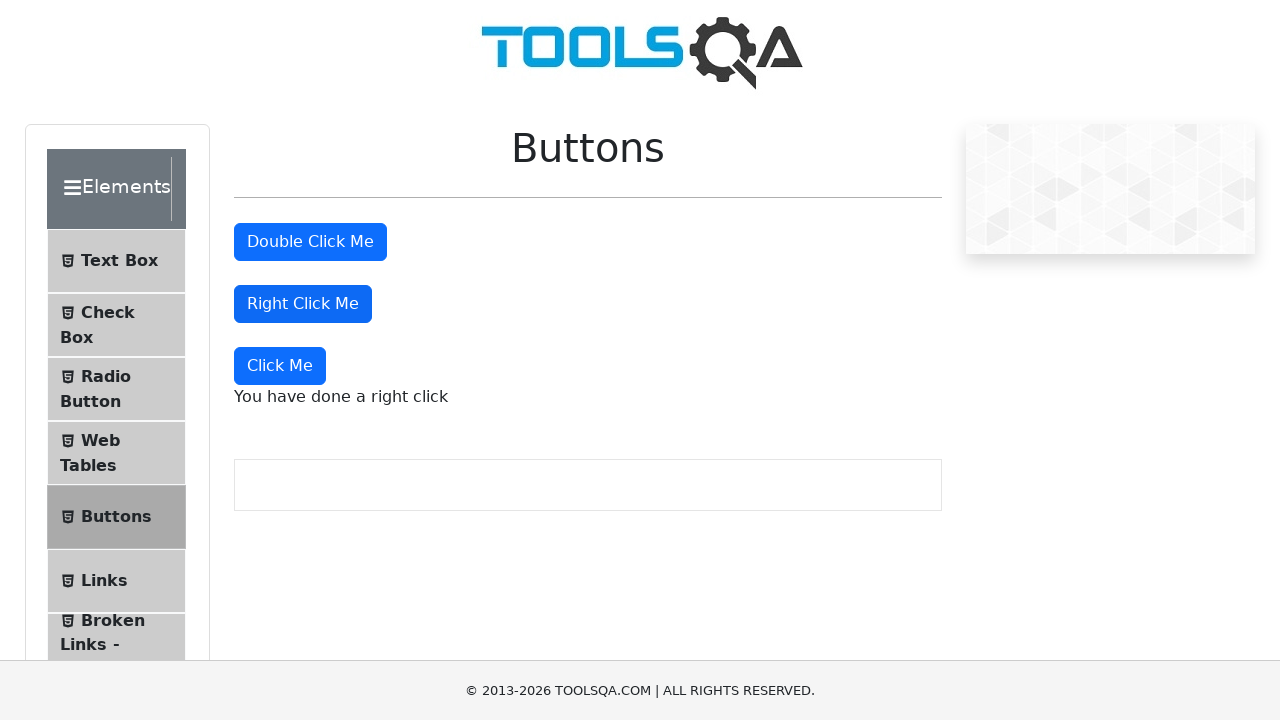

Right-click context menu message appeared
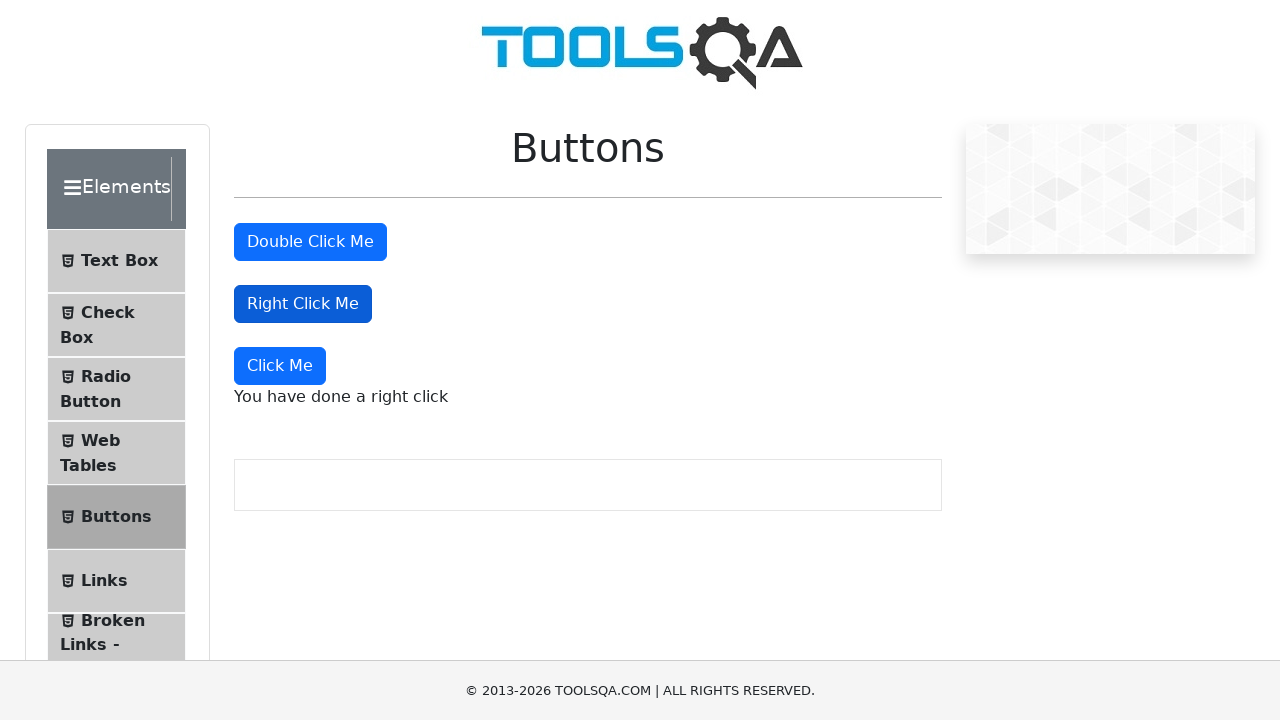

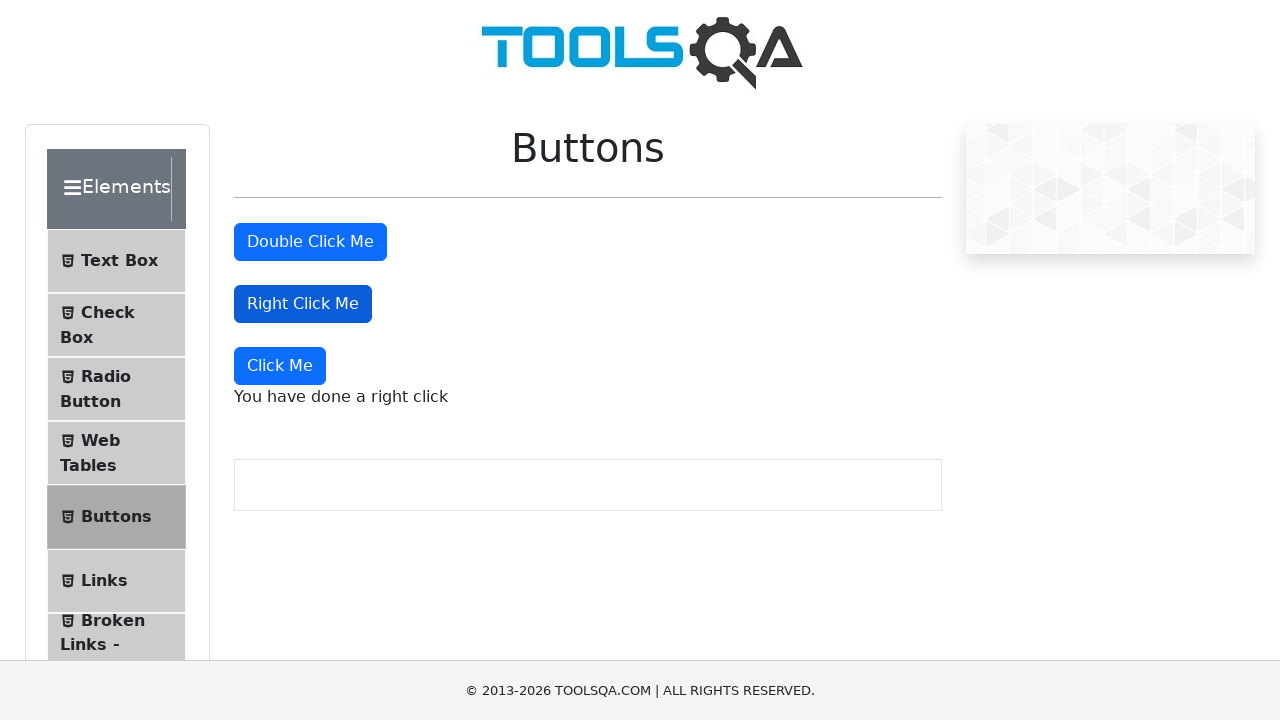